Tests radio button selection functionality by clicking through three different radio buttons using different locator strategies (id, css, xpath)

Starting URL: http://formy-project.herokuapp.com/radiobutton

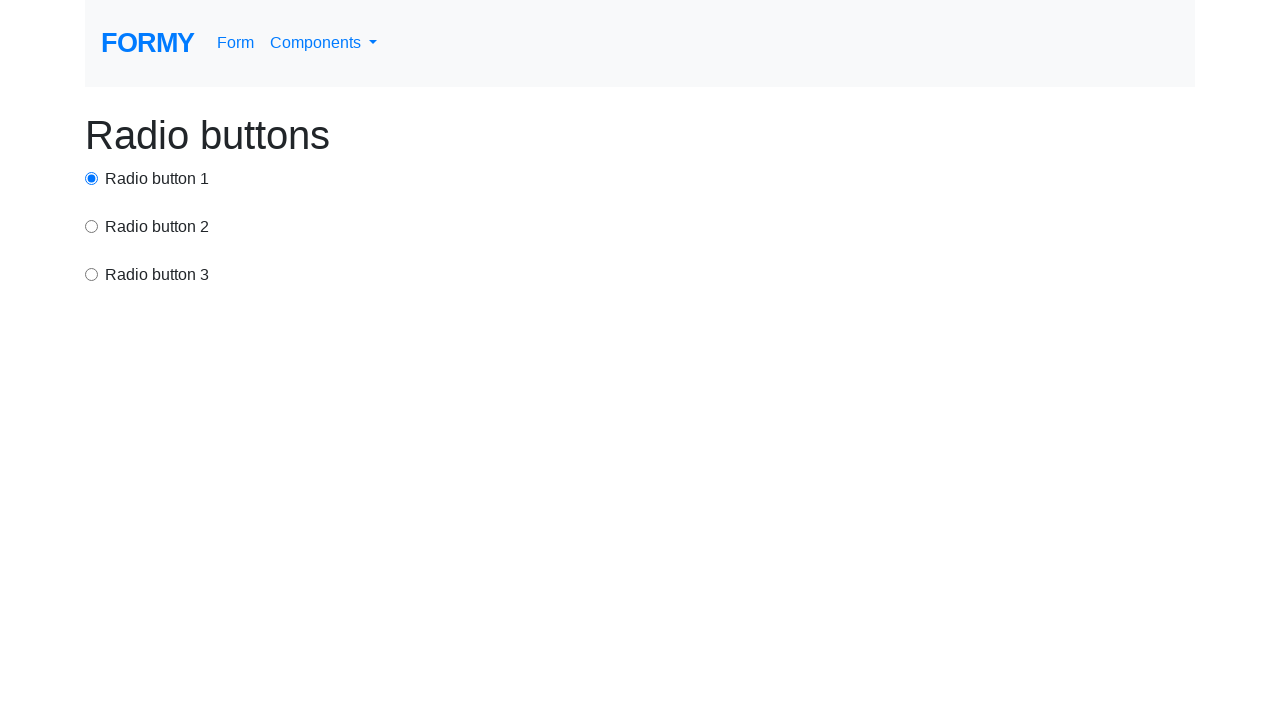

Clicked first radio button using id selector at (92, 178) on #radio-button-1
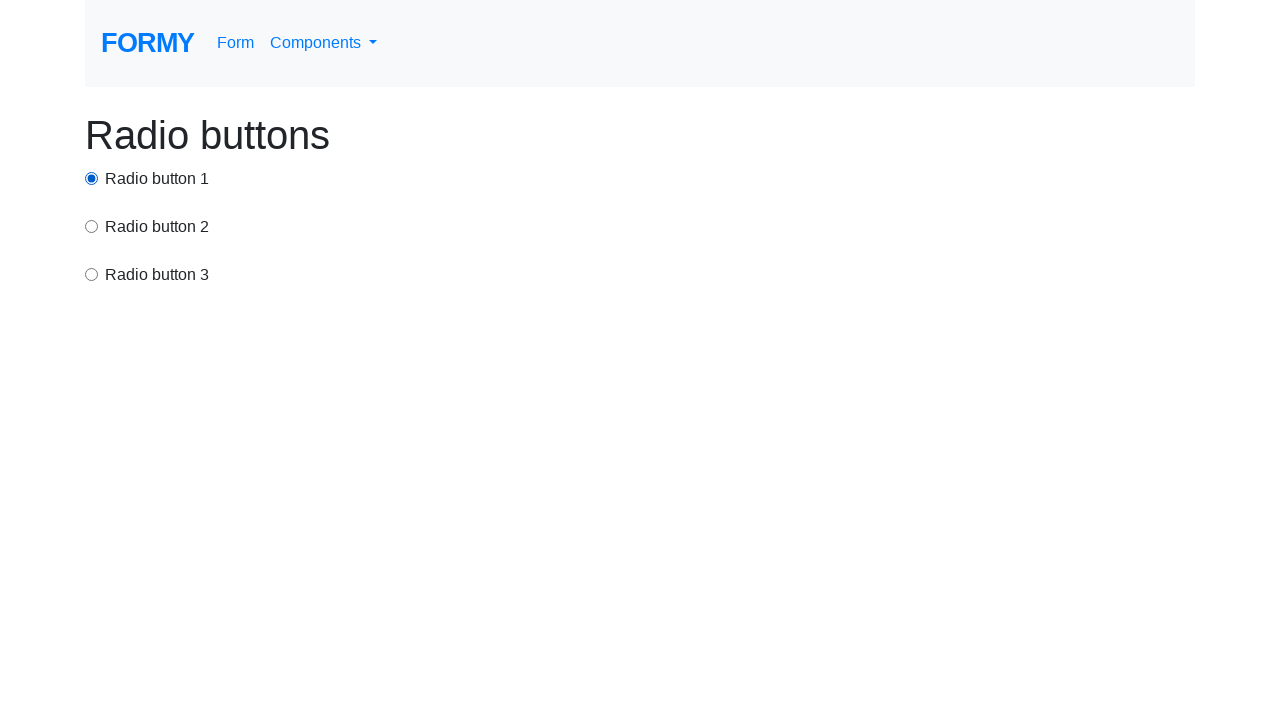

Clicked second radio button using css selector at (92, 226) on input[value='option2']
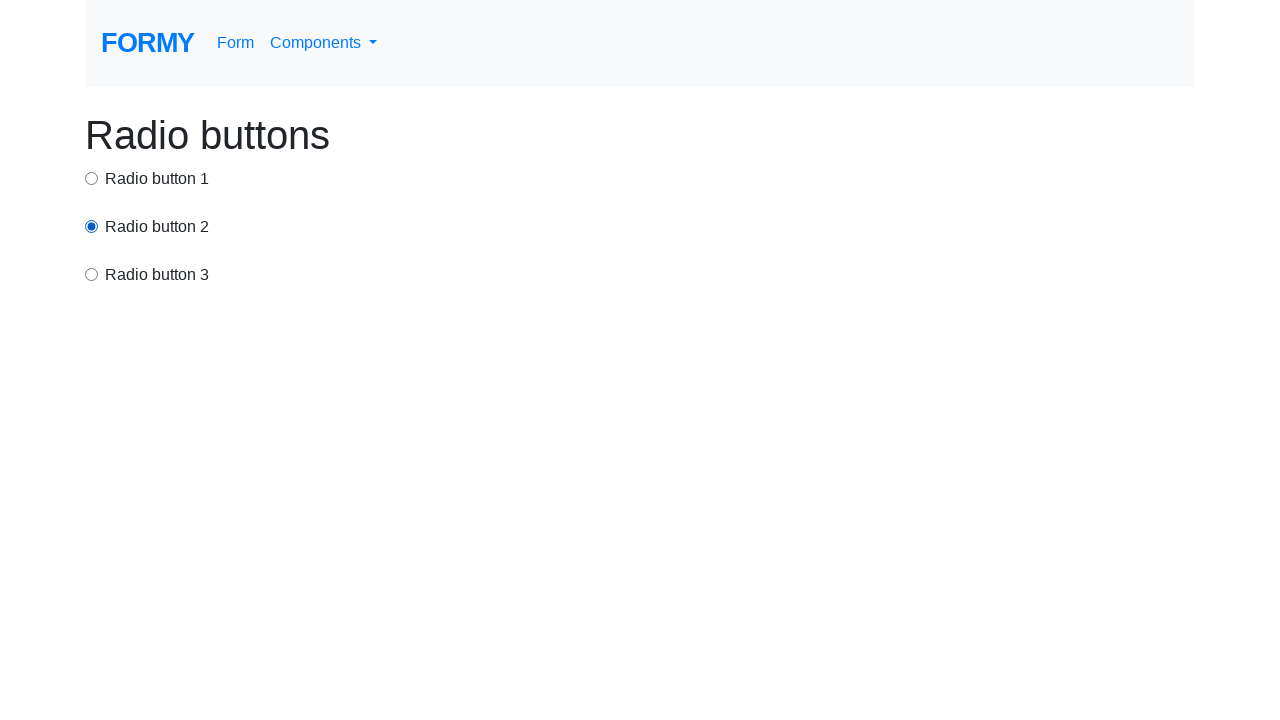

Clicked third radio button using xpath selector at (92, 274) on xpath=/html/body/div/div[3]/input
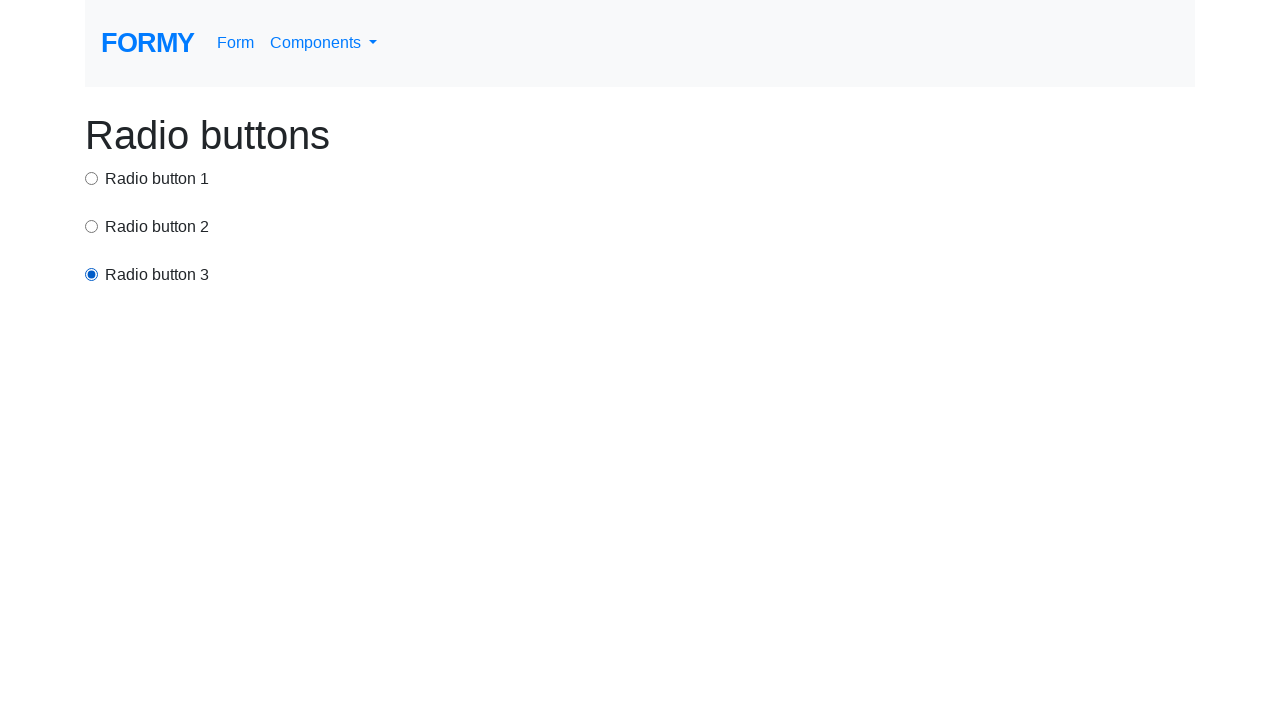

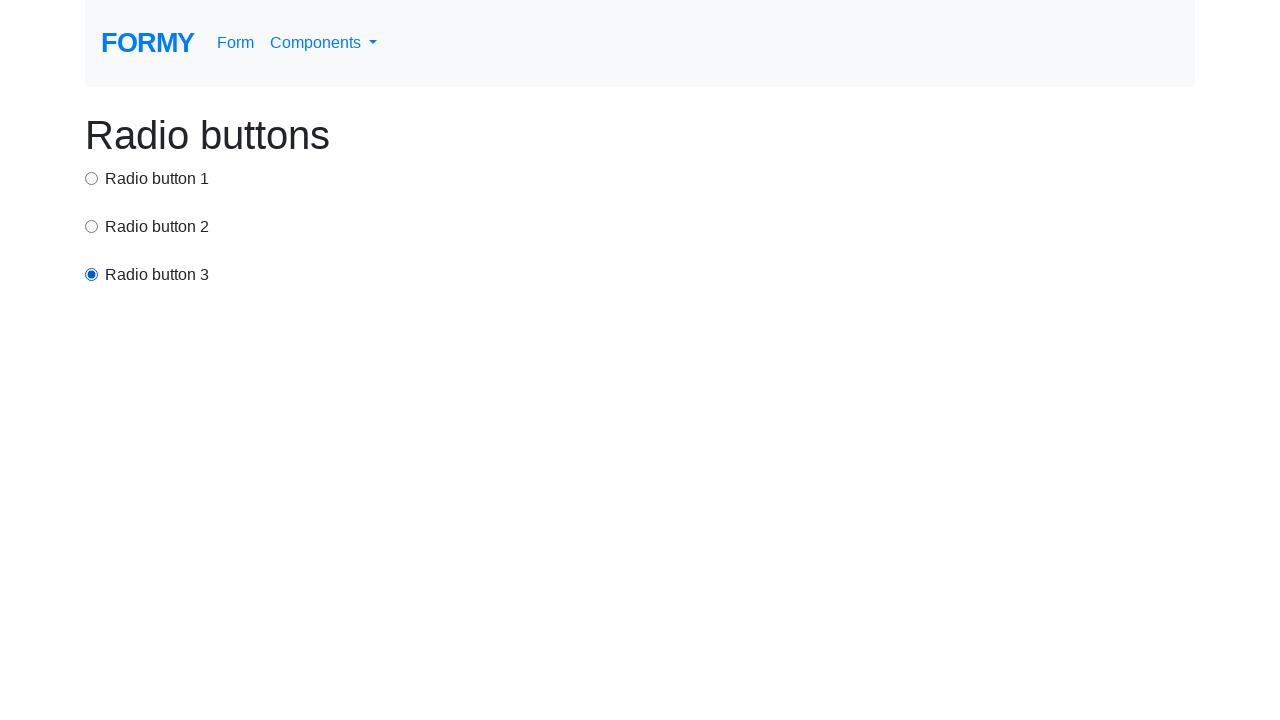